Tests drag and drop functionality by dragging an element and dropping it onto a target element

Starting URL: https://jqueryui.com/resources/demos/droppable/default.html

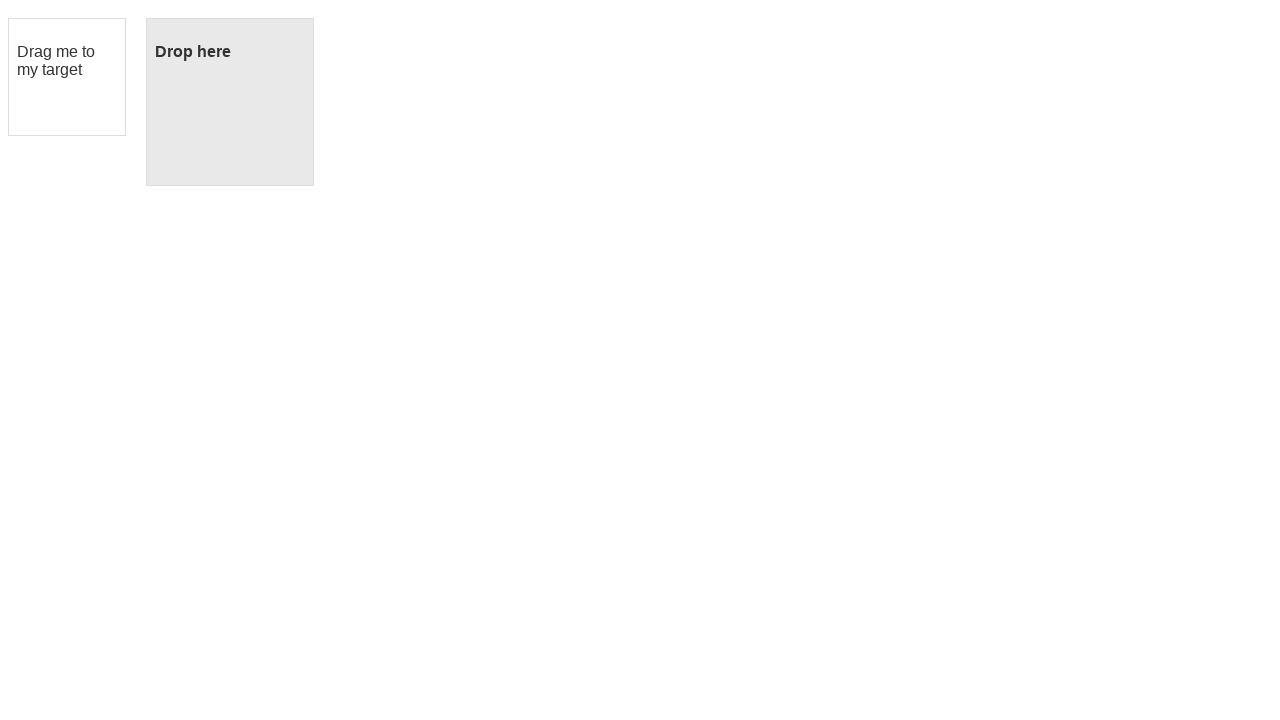

Located draggable element
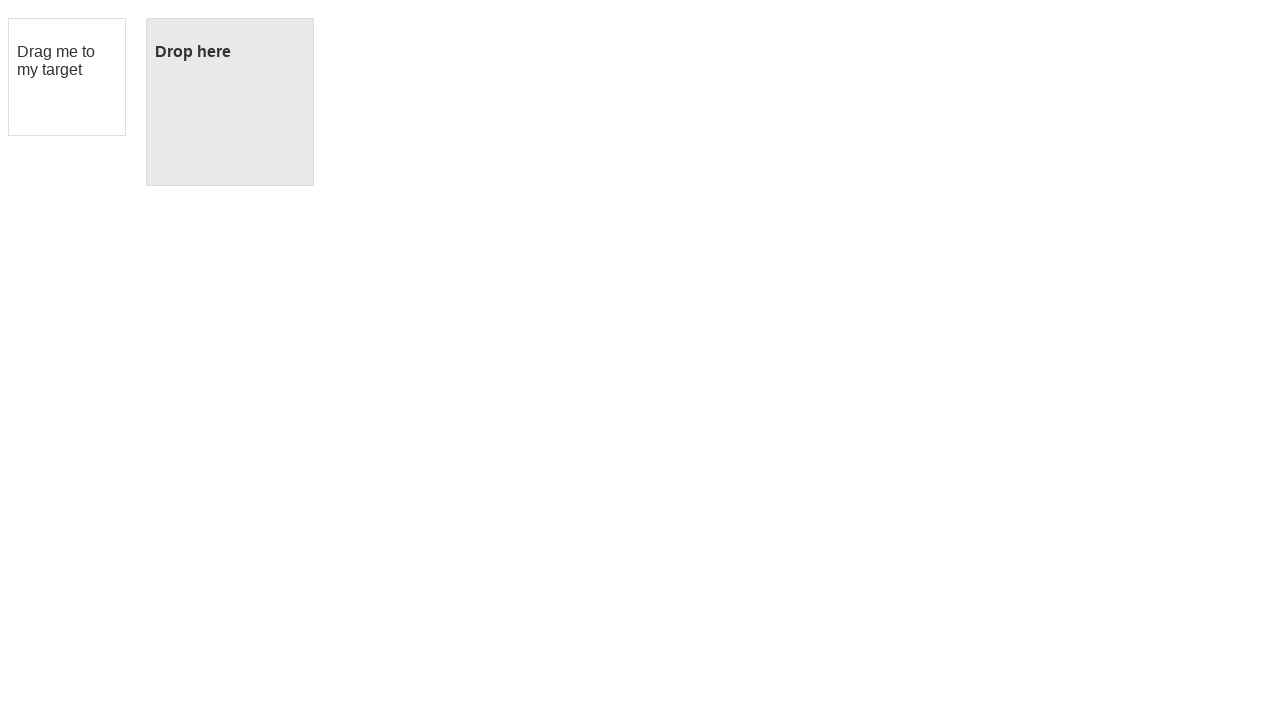

Located droppable element
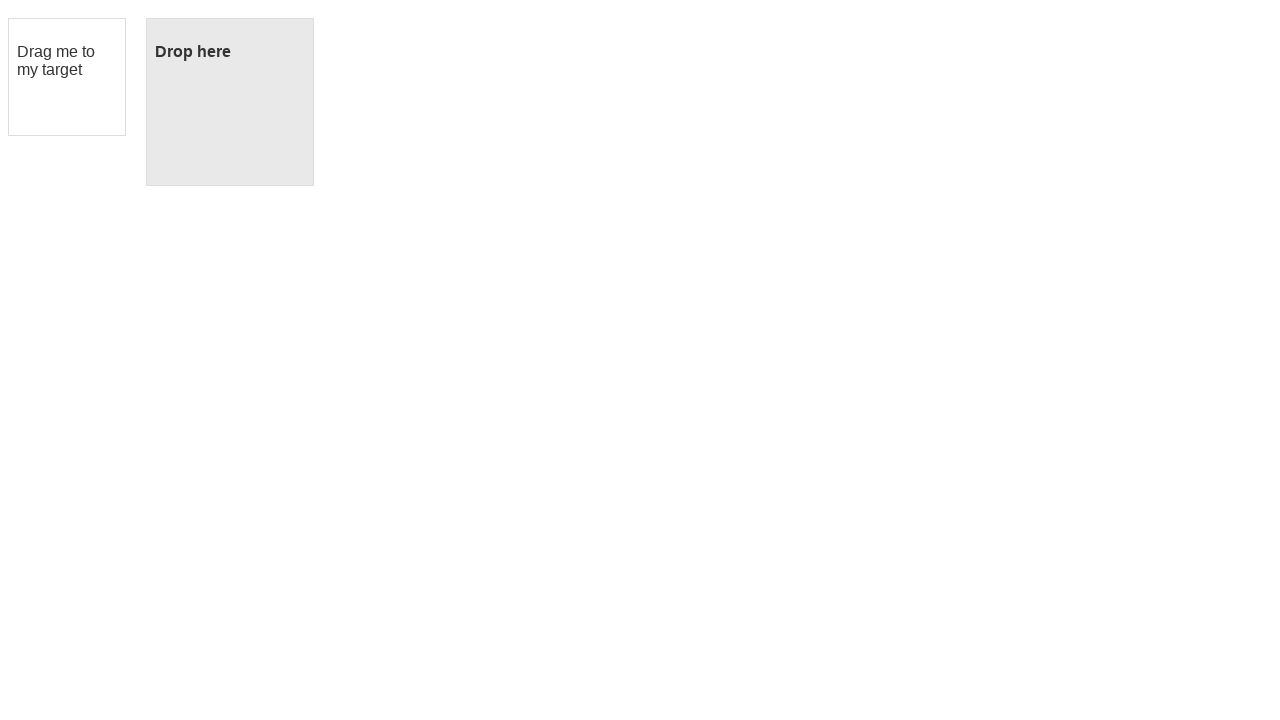

Dragged element onto target droppable area at (230, 102)
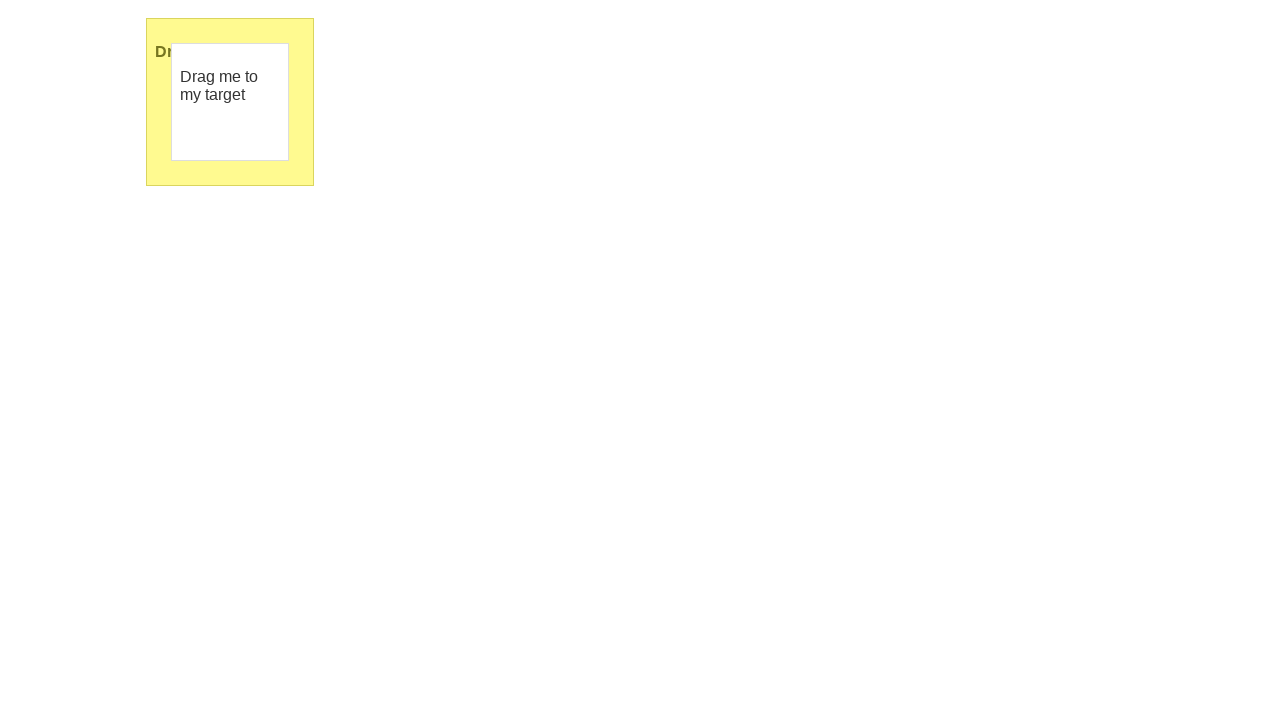

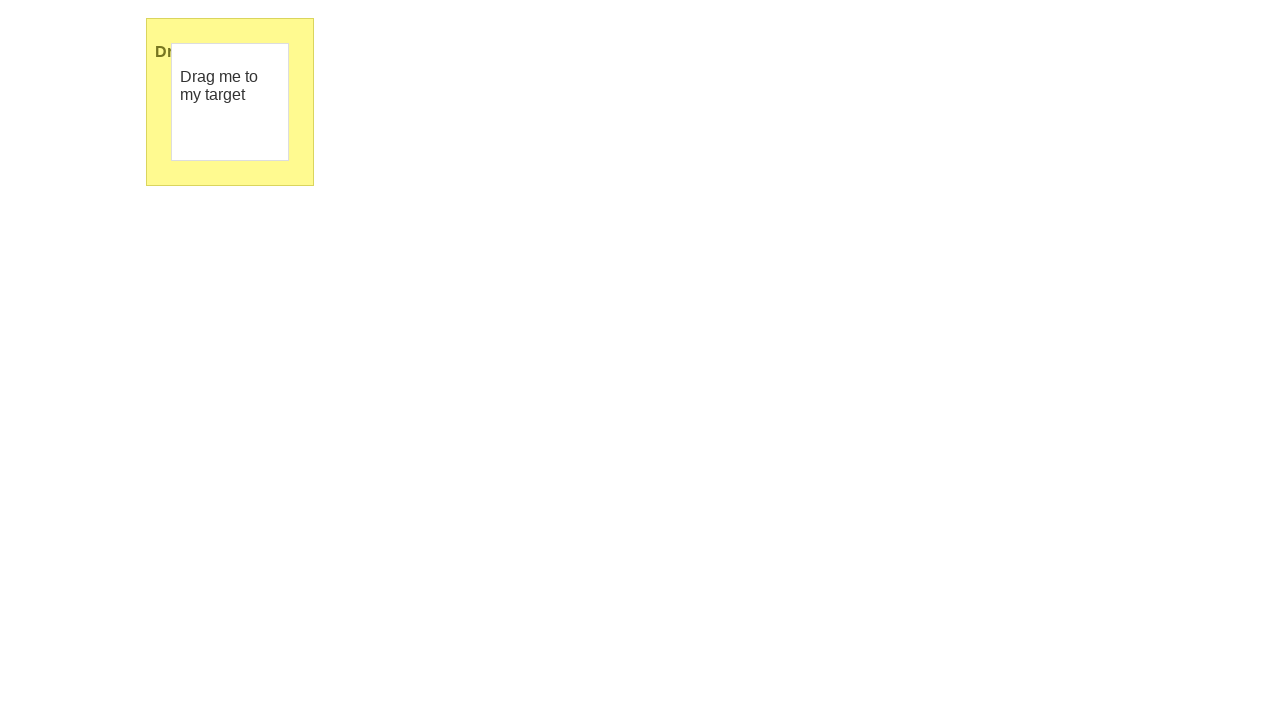